Opens multiple tabs, switches between them, and verifies titles

Starting URL: https://the-internet.herokuapp.com/windows

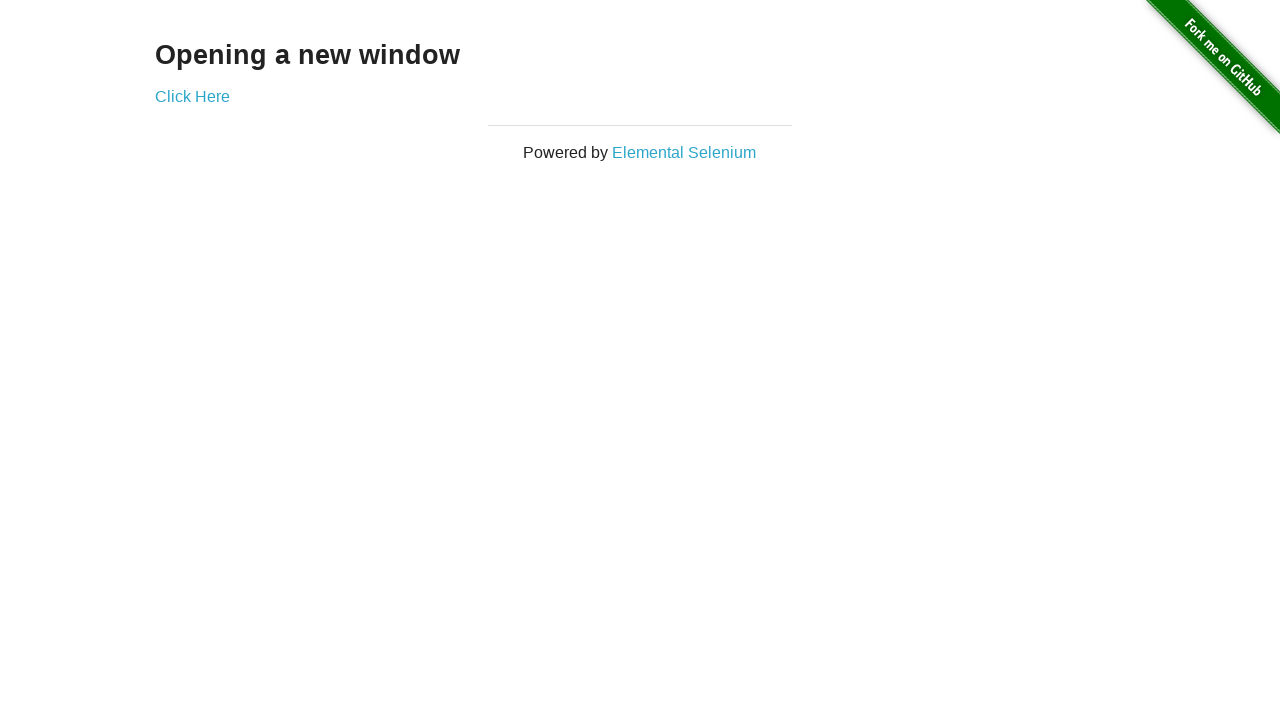

Clicked link to open second tab at (192, 96) on .example a
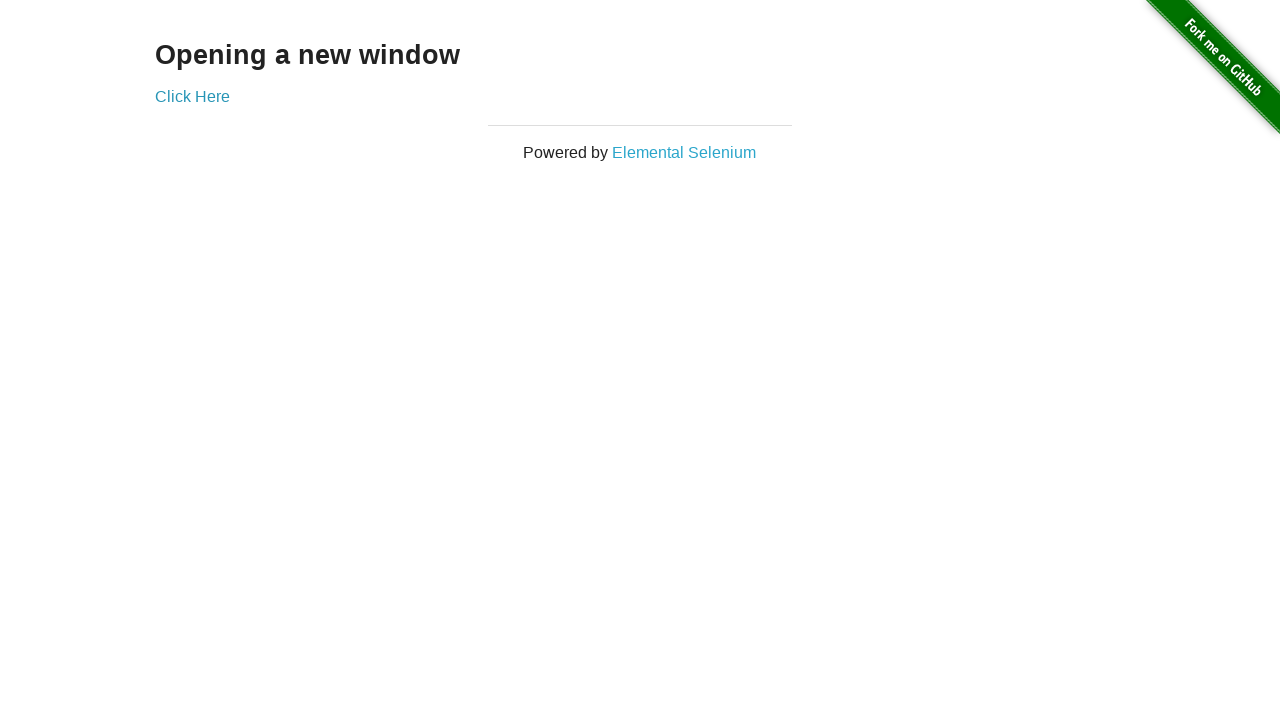

Waited 1 second for second tab to open
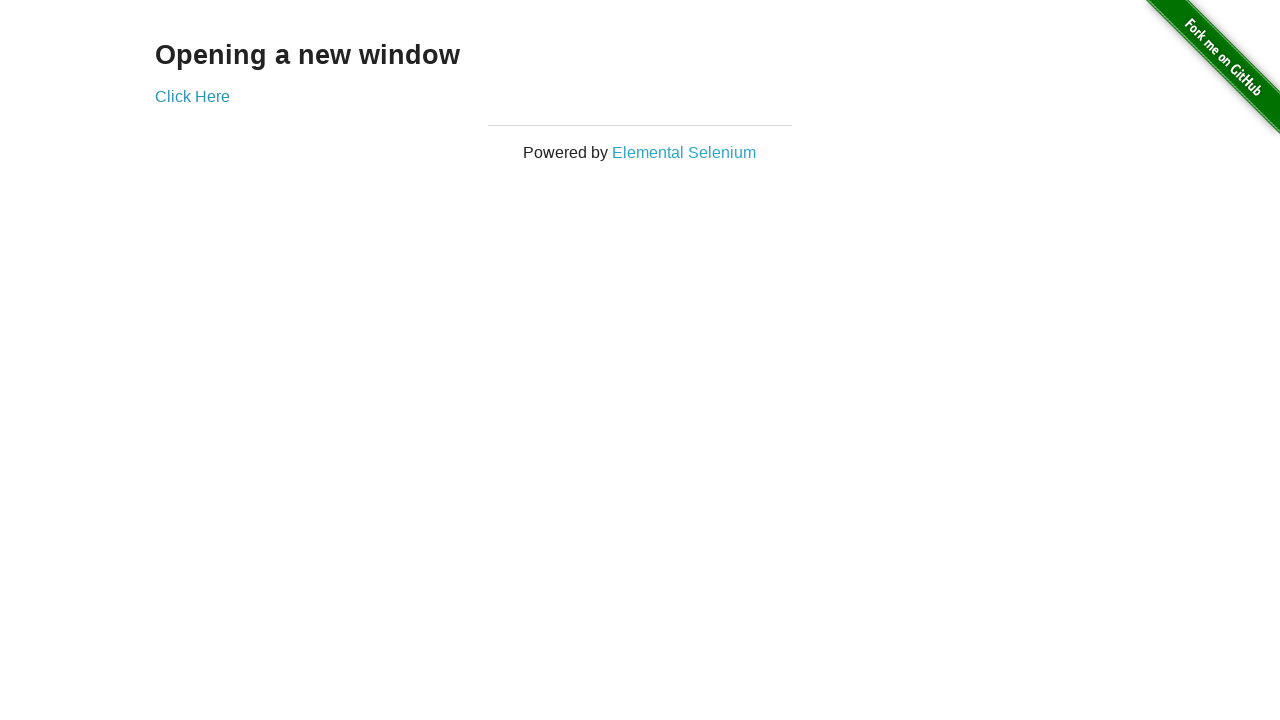

Retrieved second tab from context
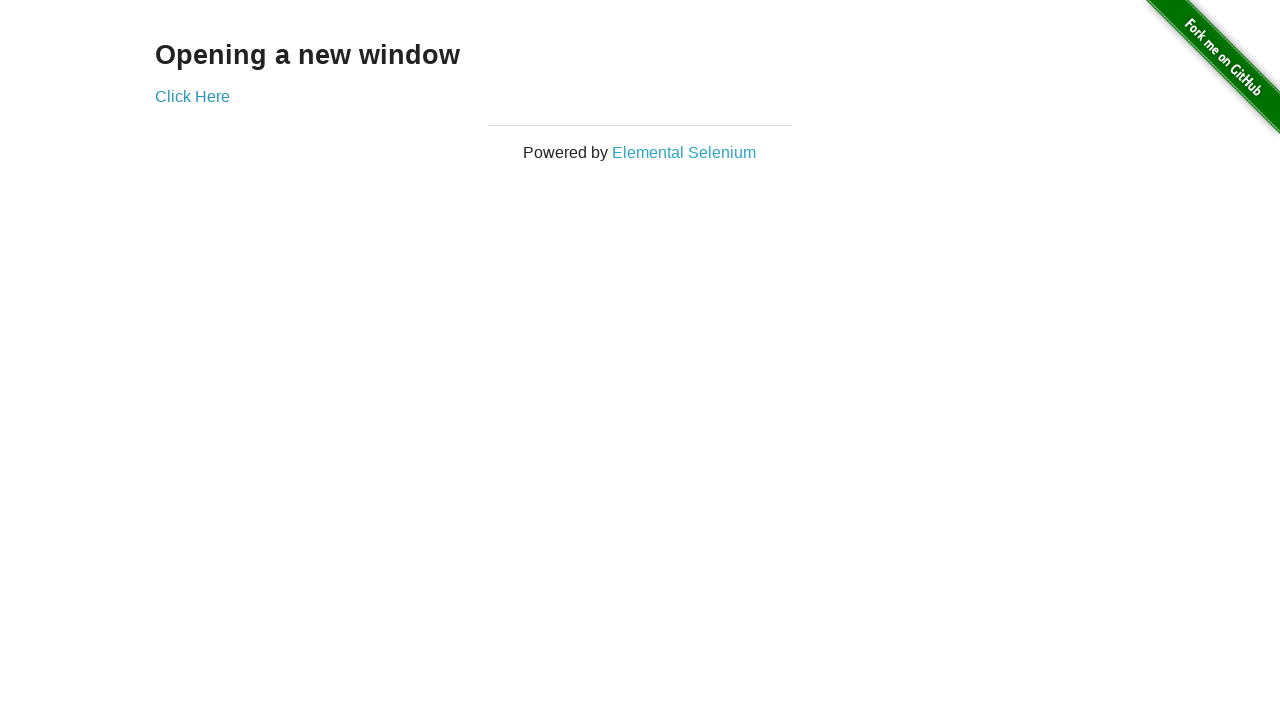

Verified second tab title contains 'New Window'
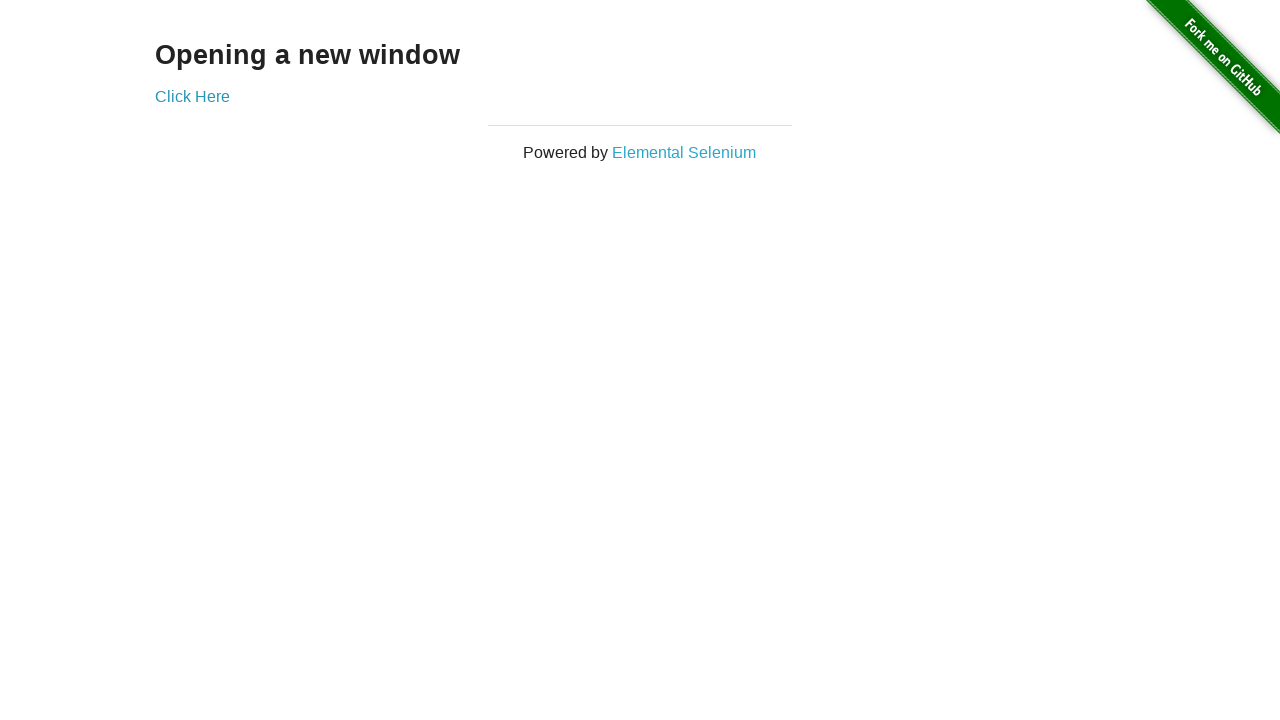

Switched back to main page
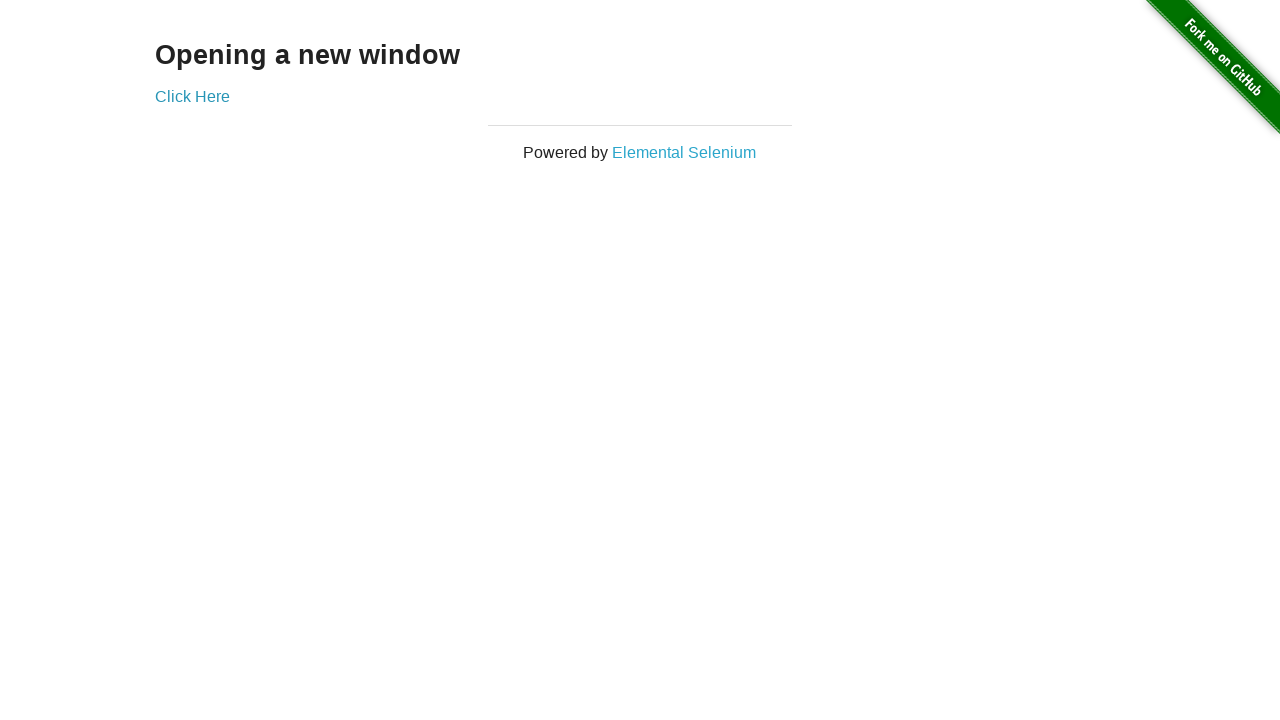

Clicked link again to open third tab at (192, 96) on .example a
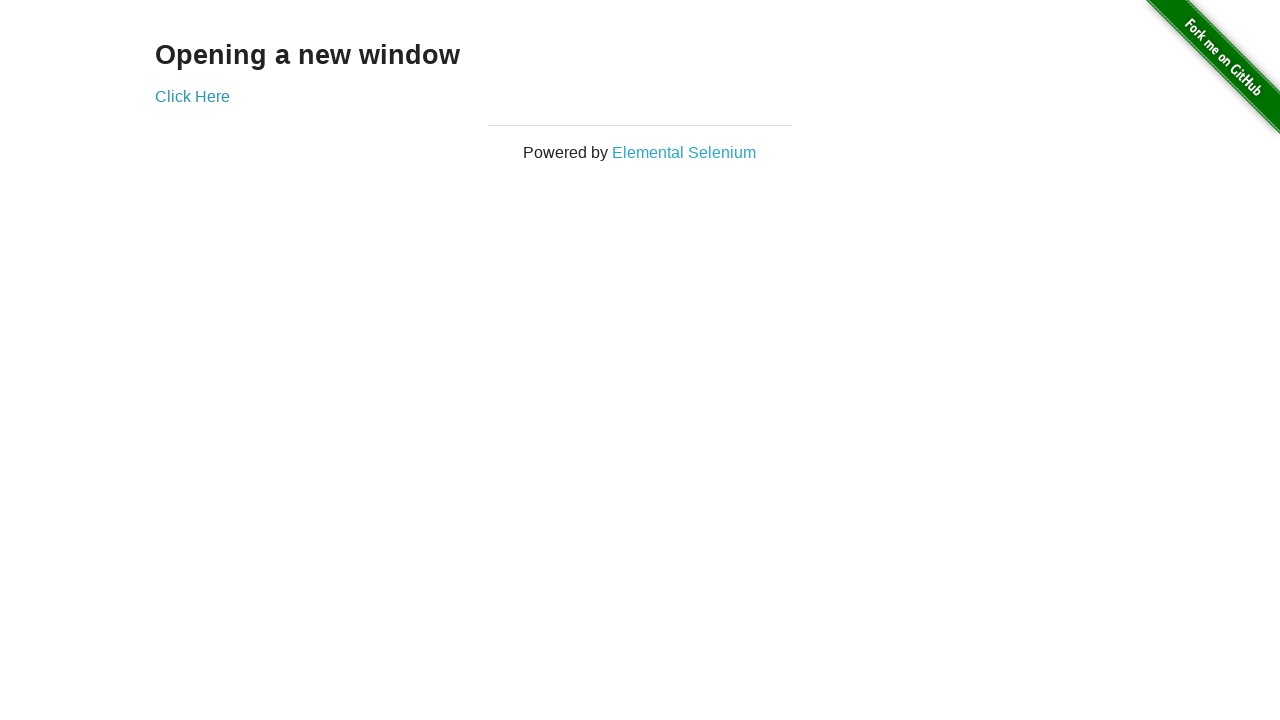

Waited 1 second for third tab to open
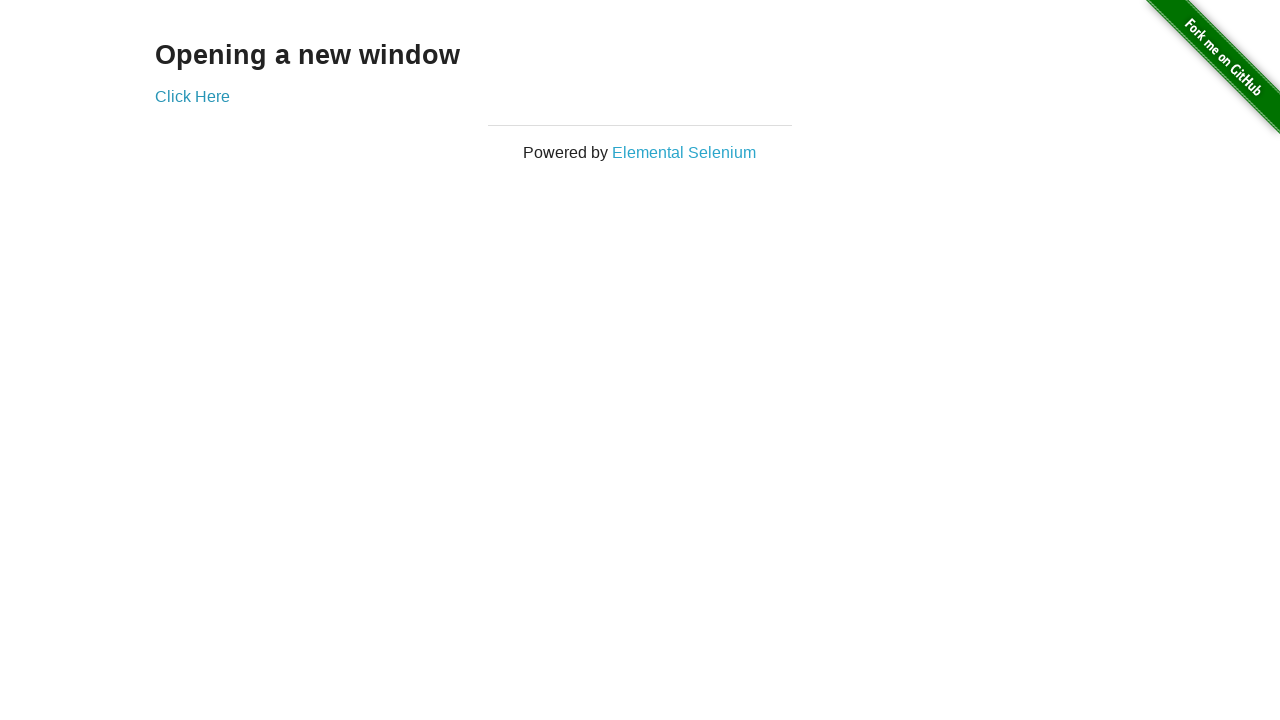

Retrieved third tab from context
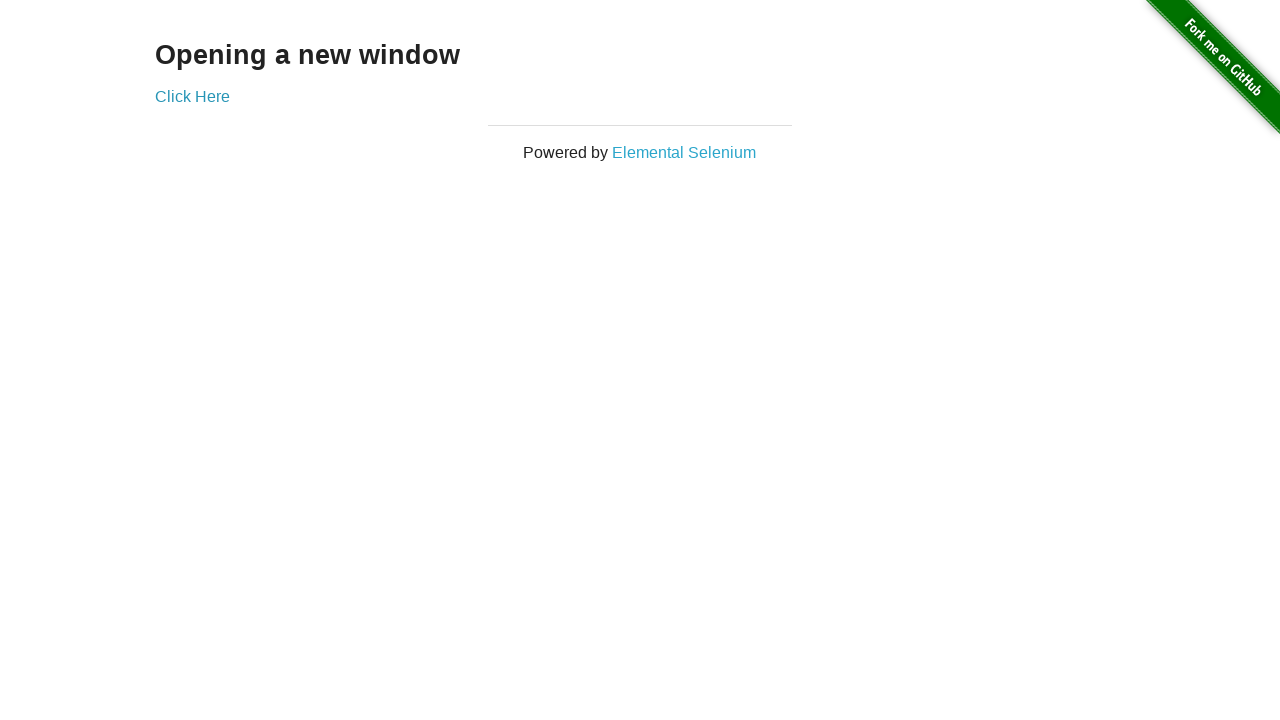

Verified third tab title contains 'New Window'
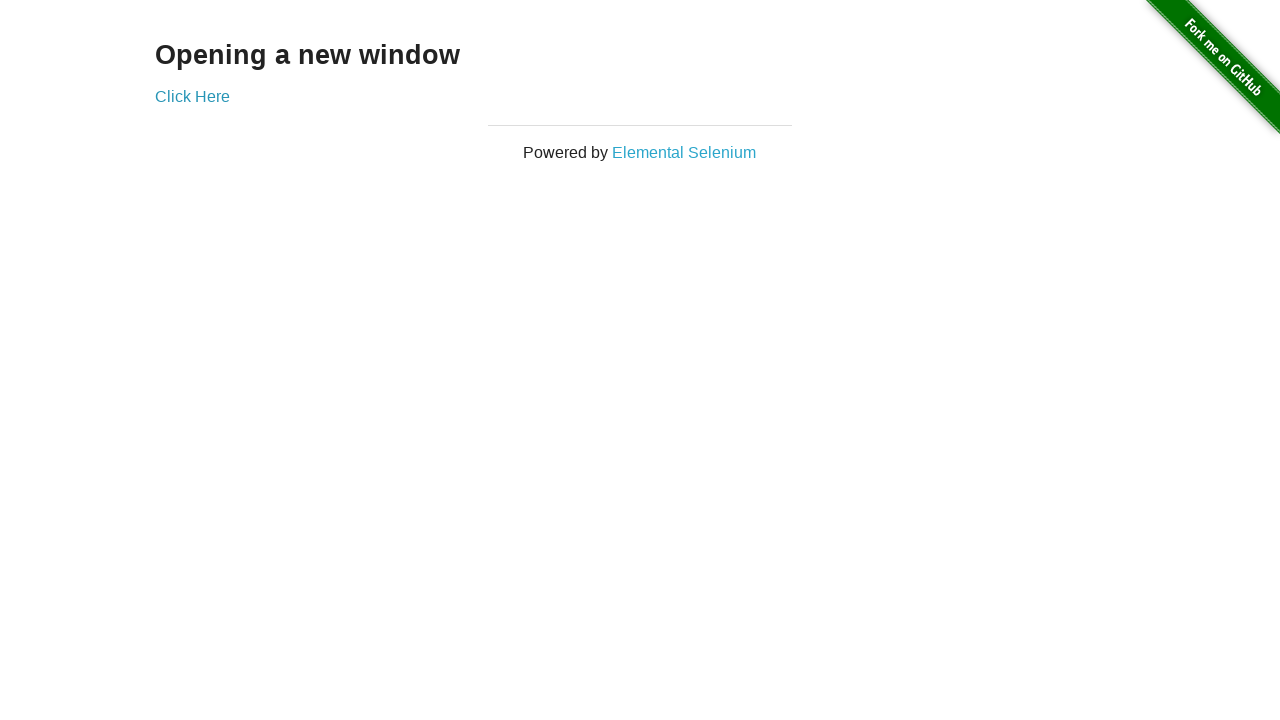

Brought main page to front
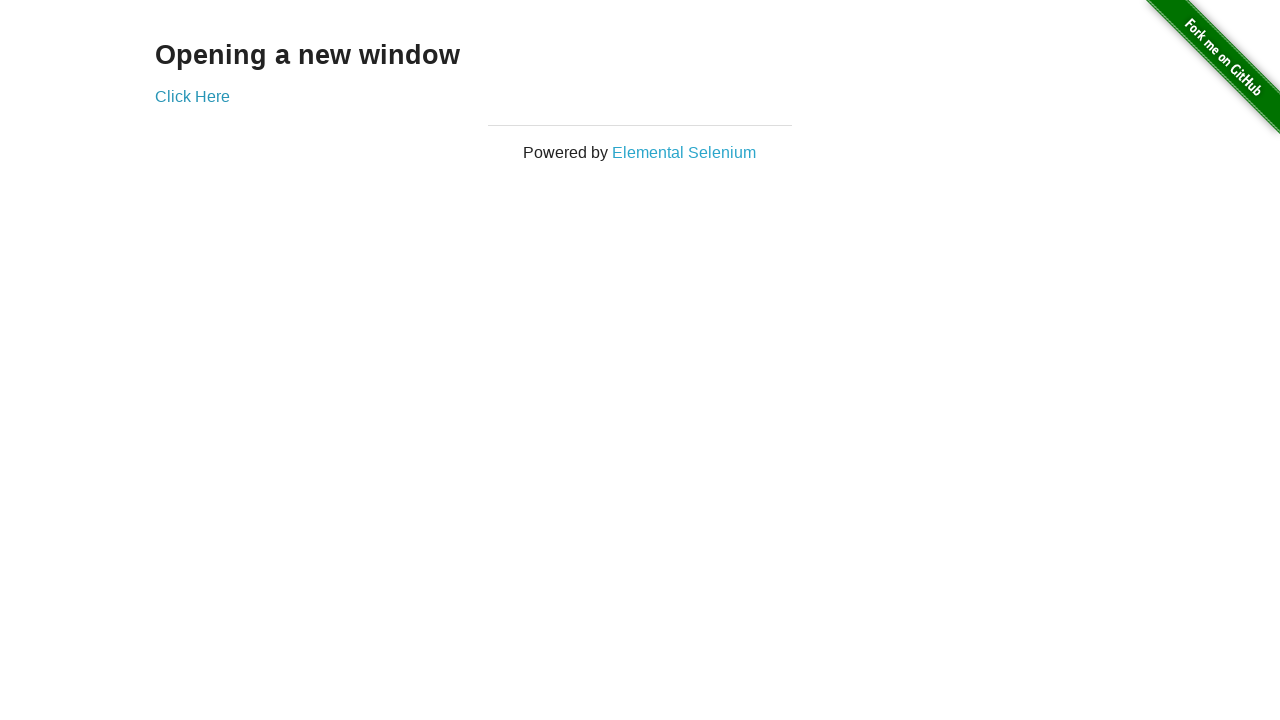

Verified main page title contains 'The Internet'
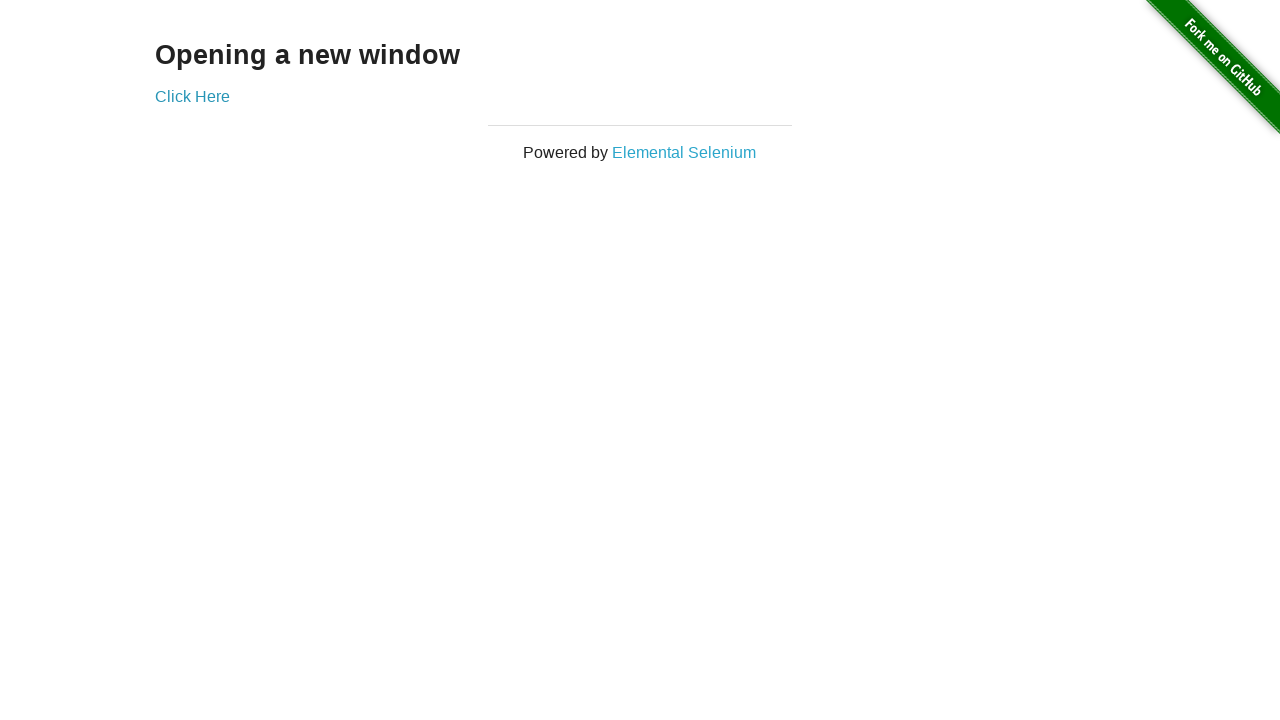

Brought second page to front
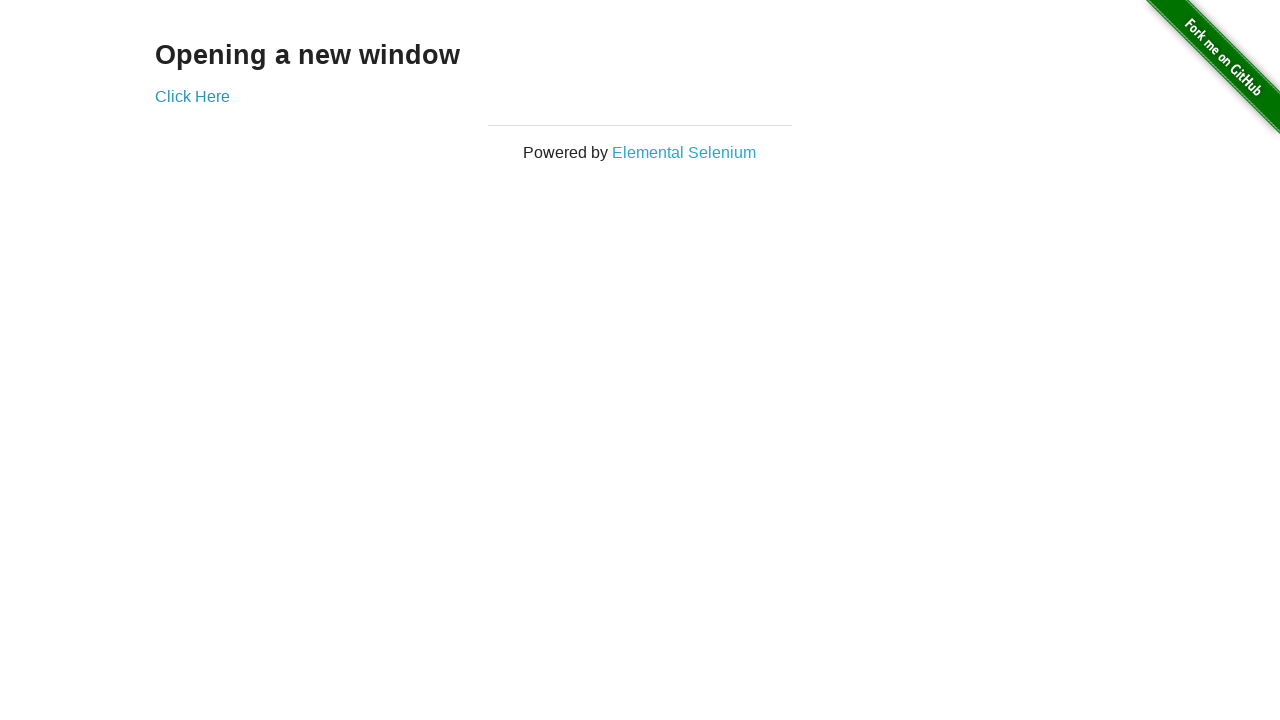

Verified second page title contains 'New Window'
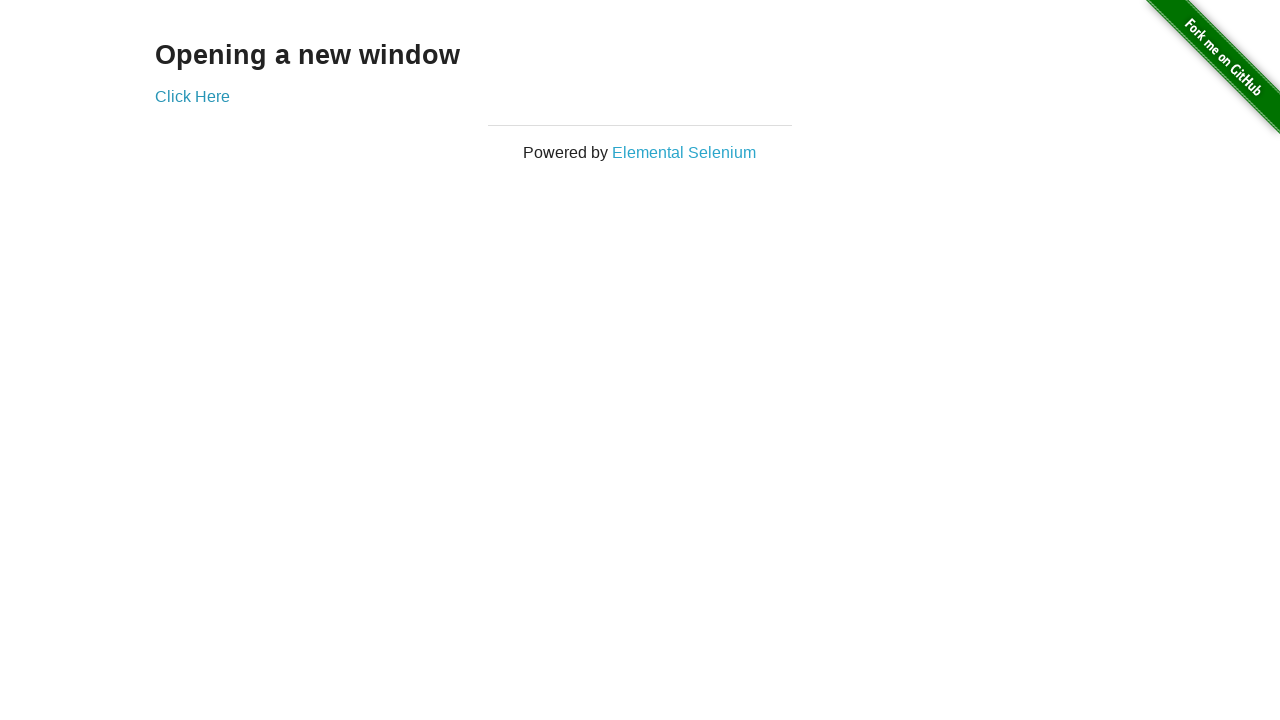

Brought third page to front
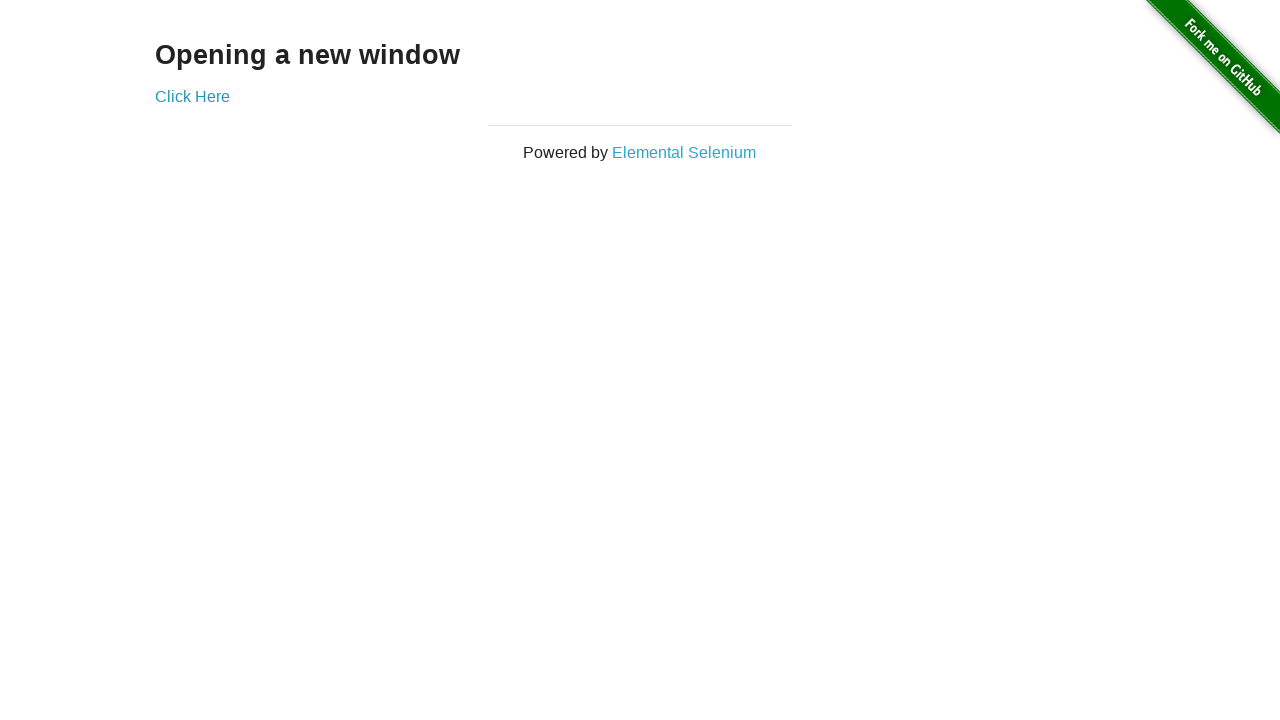

Verified third page title contains 'New Window'
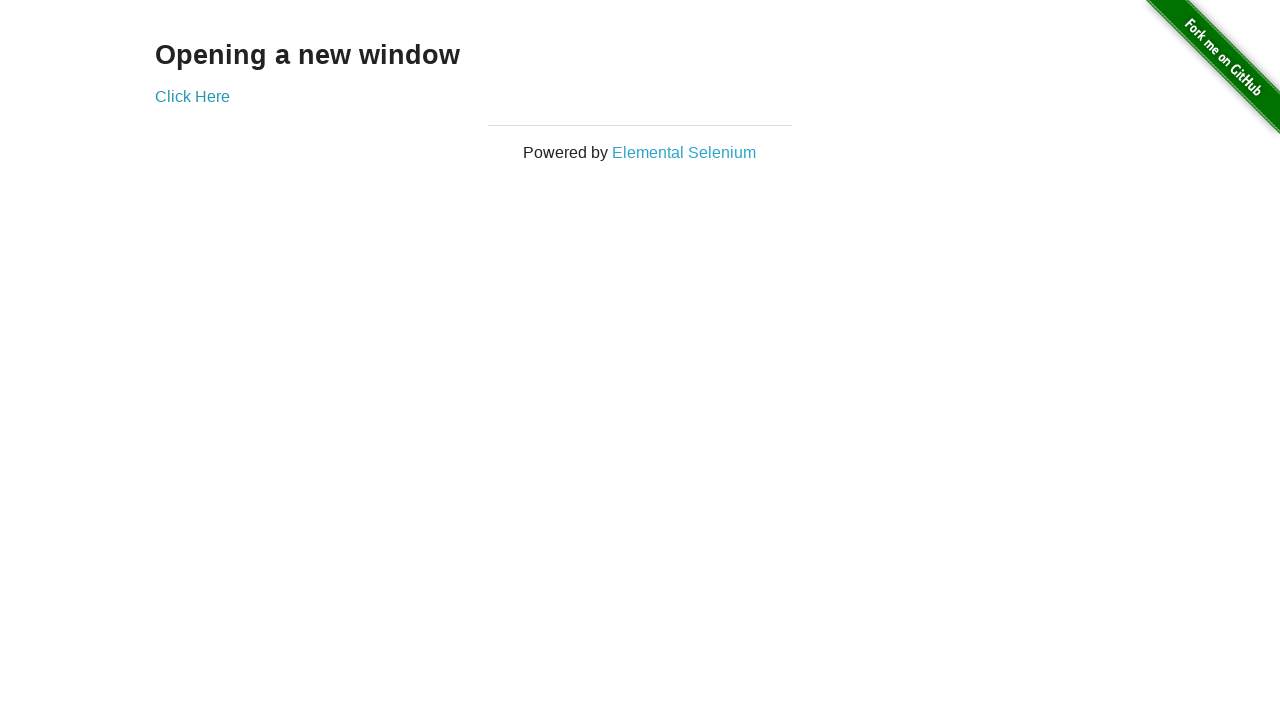

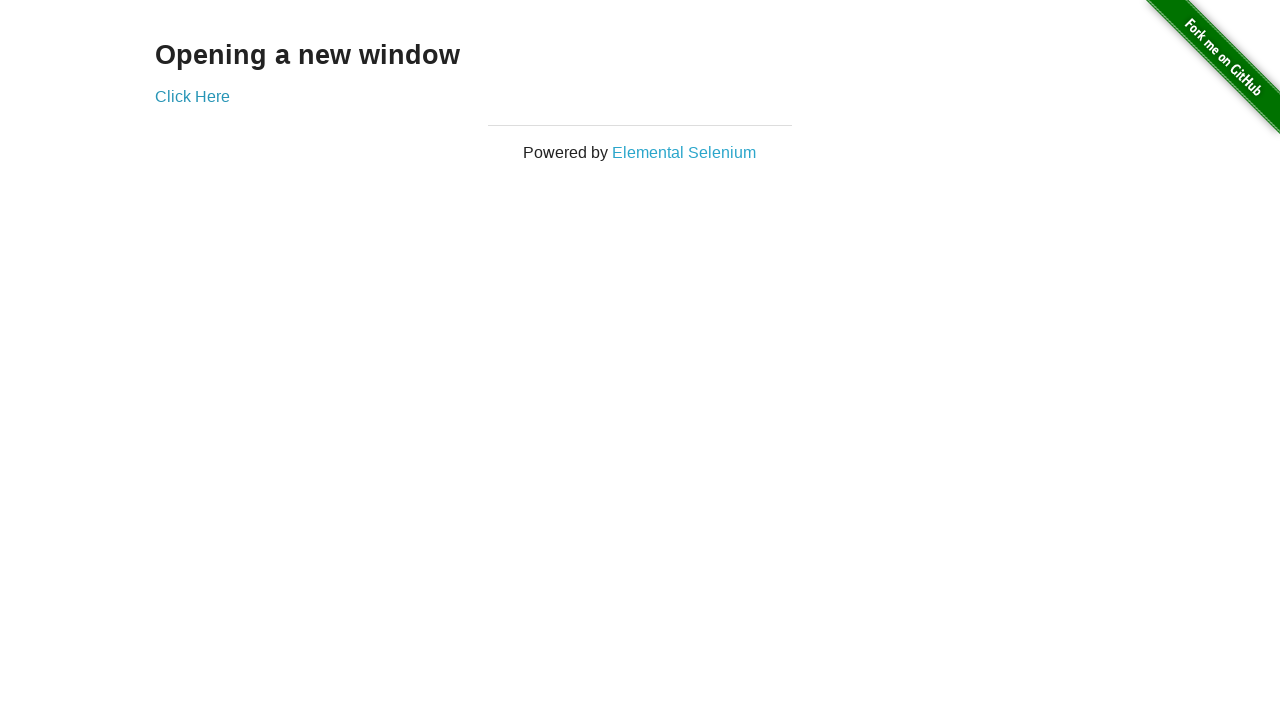